Tests handling of multiple browser windows and popups by clicking buttons that open new windows/tabs, verifying their titles and content, and switching between them.

Starting URL: https://www.hyrtutorials.com/p/window-handles-practice.html

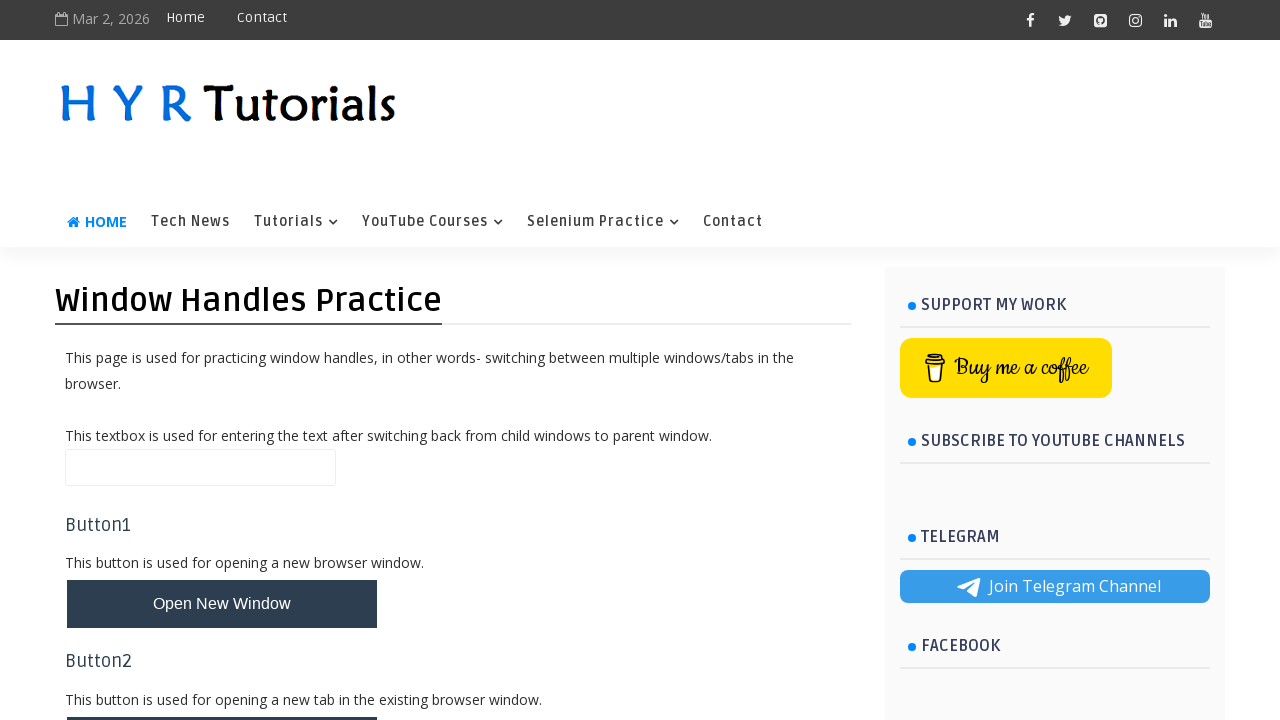

Waited for new window button to be visible
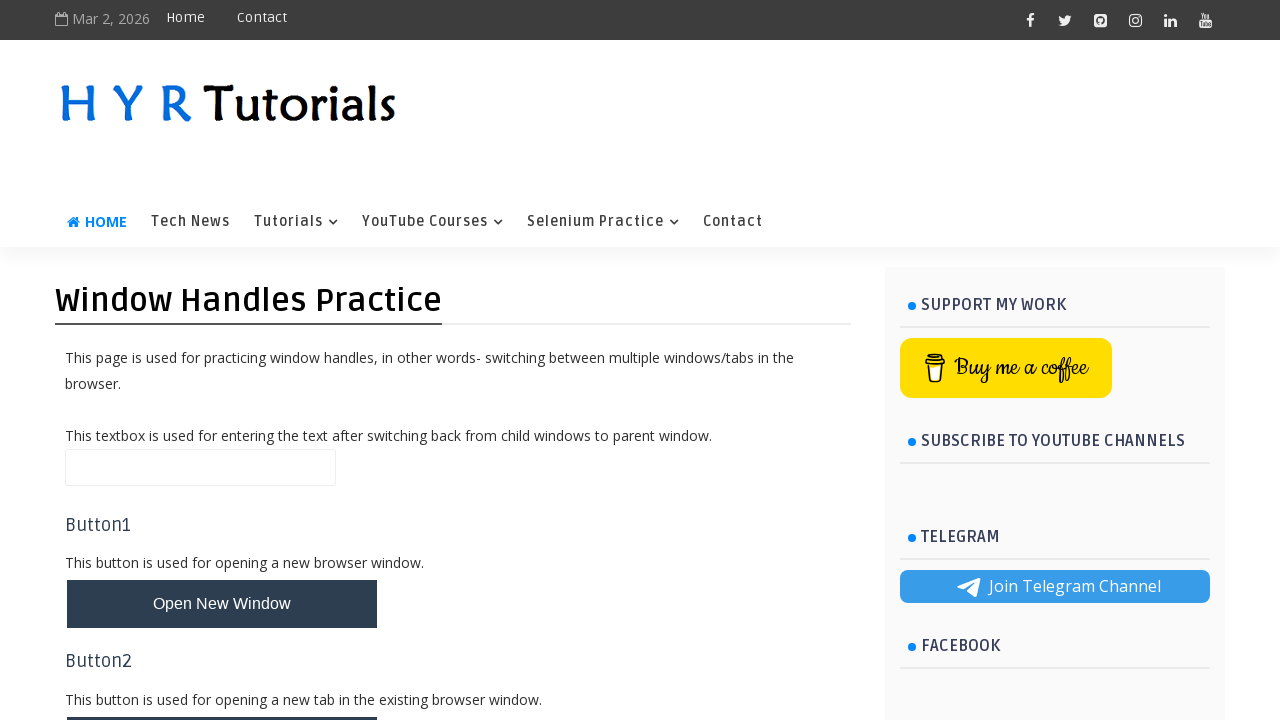

Clicked new window button and intercepted popup at (222, 604) on #newWindowBtn
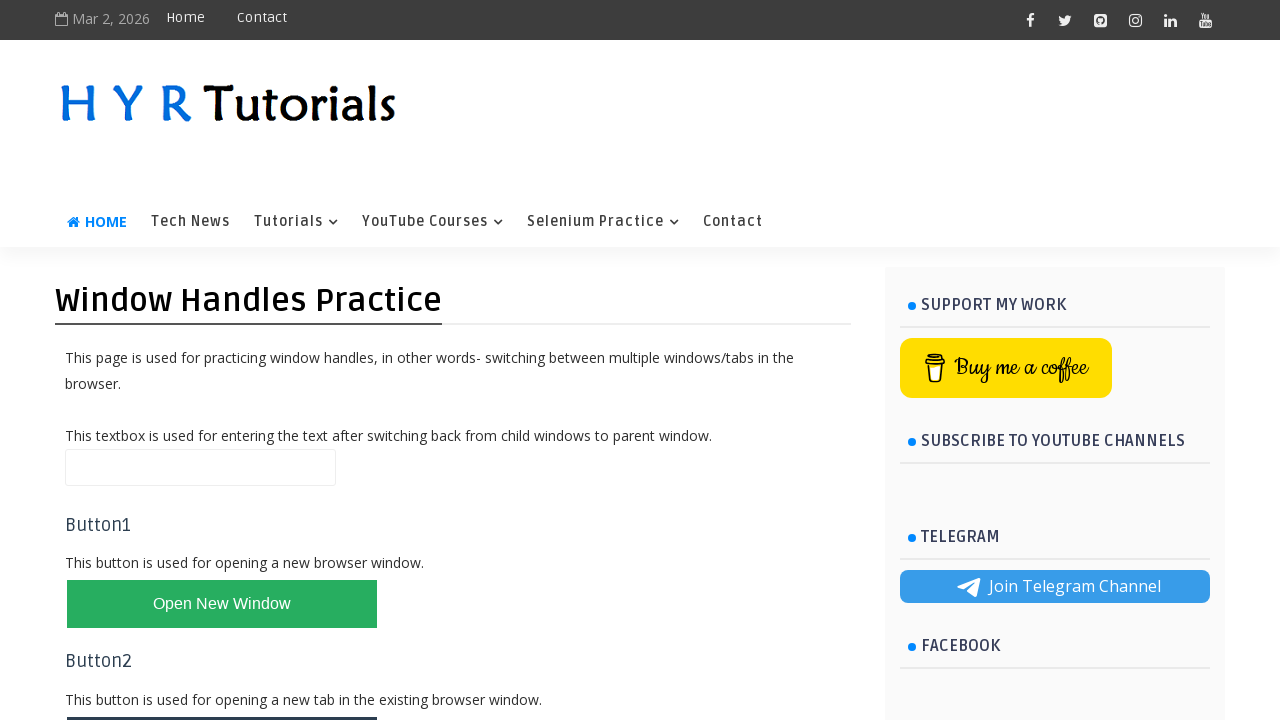

Brought popup window to front
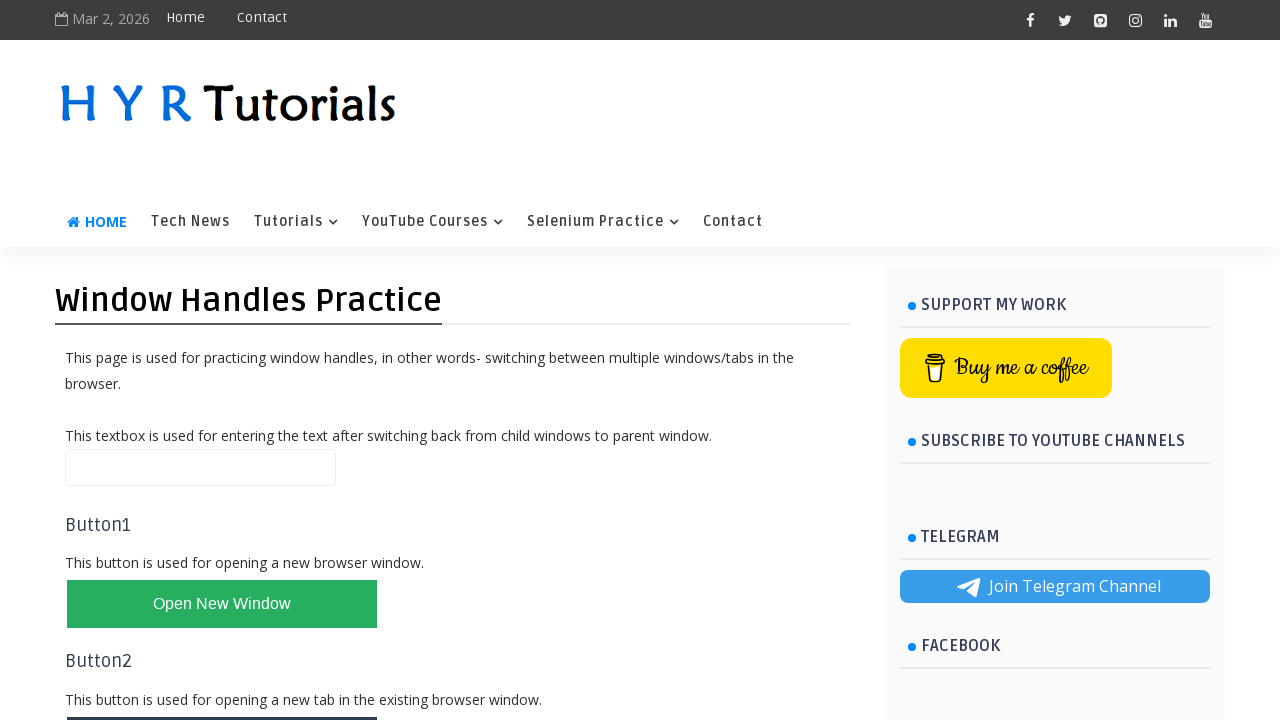

Retrieved popup window title: Basic Controls - H Y R Tutorials
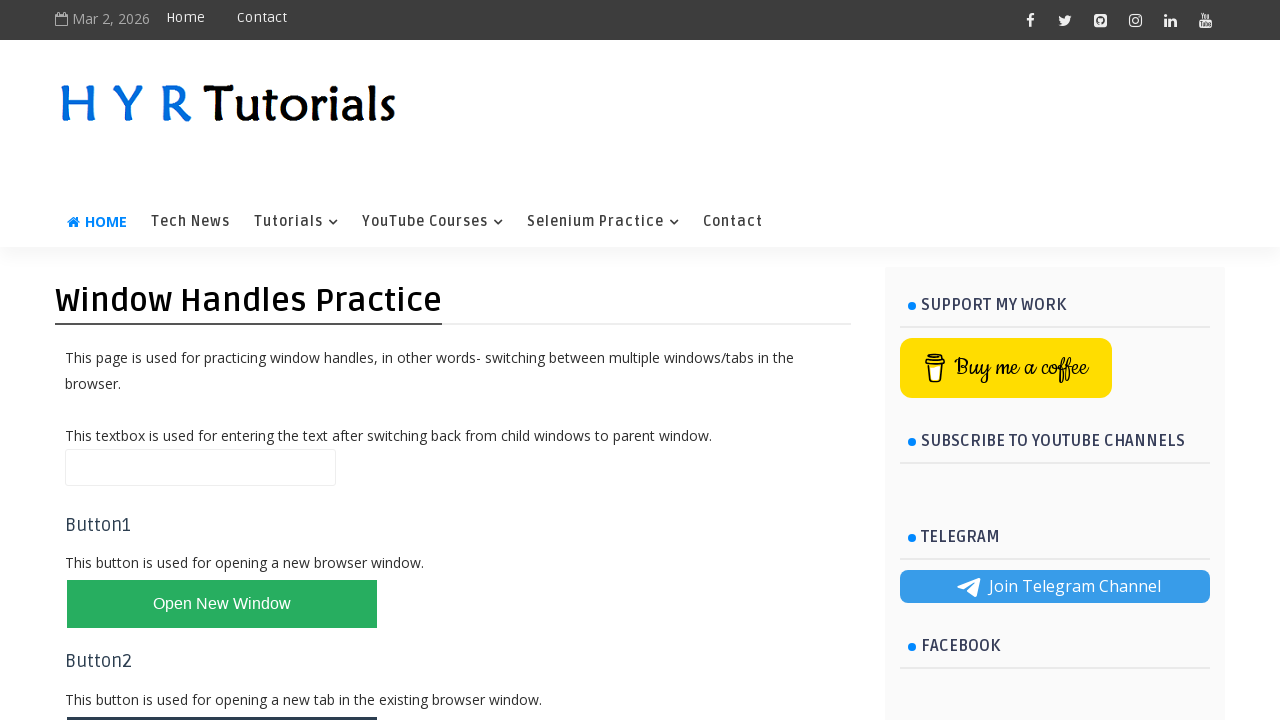

Closed popup window
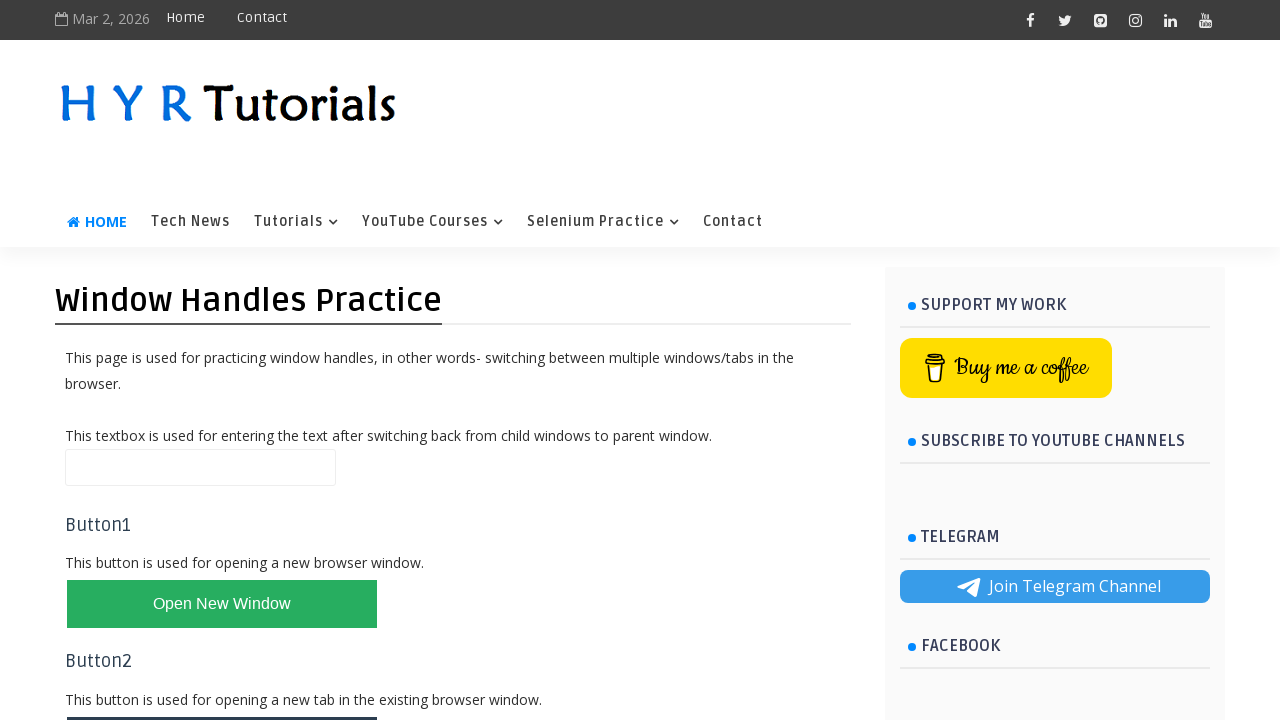

Brought main page to front
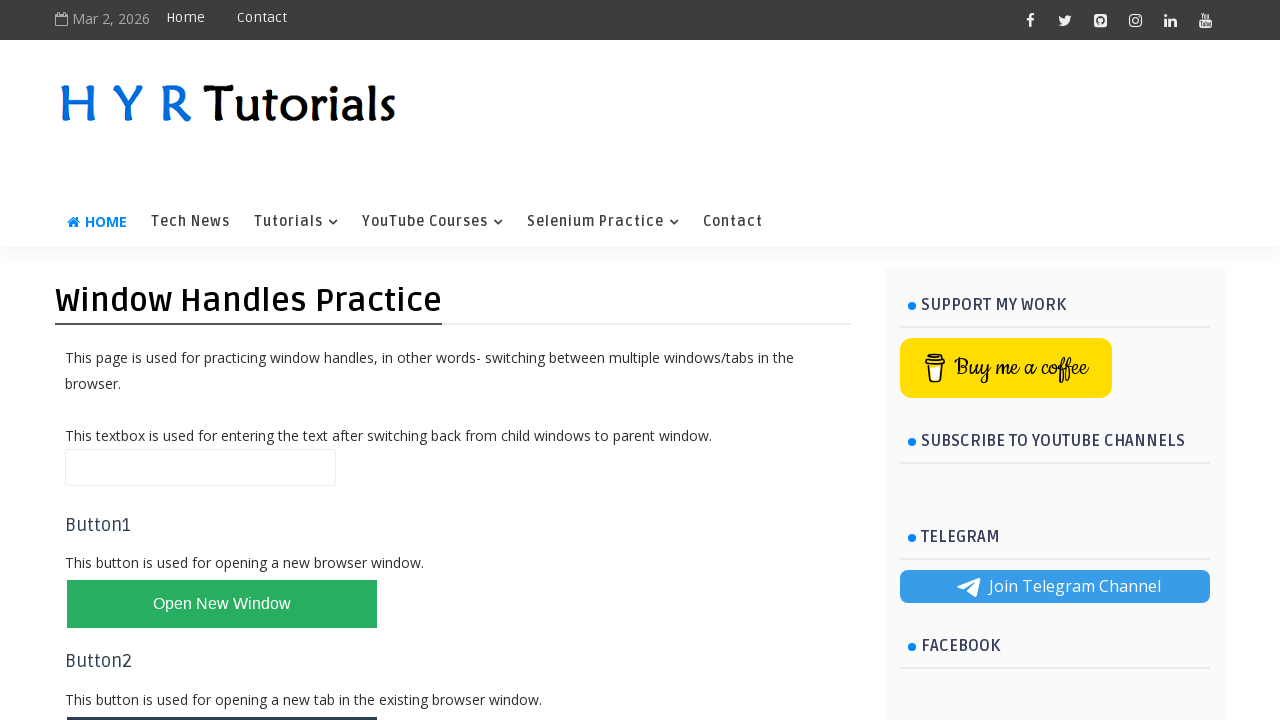

Waited for name input field to be visible
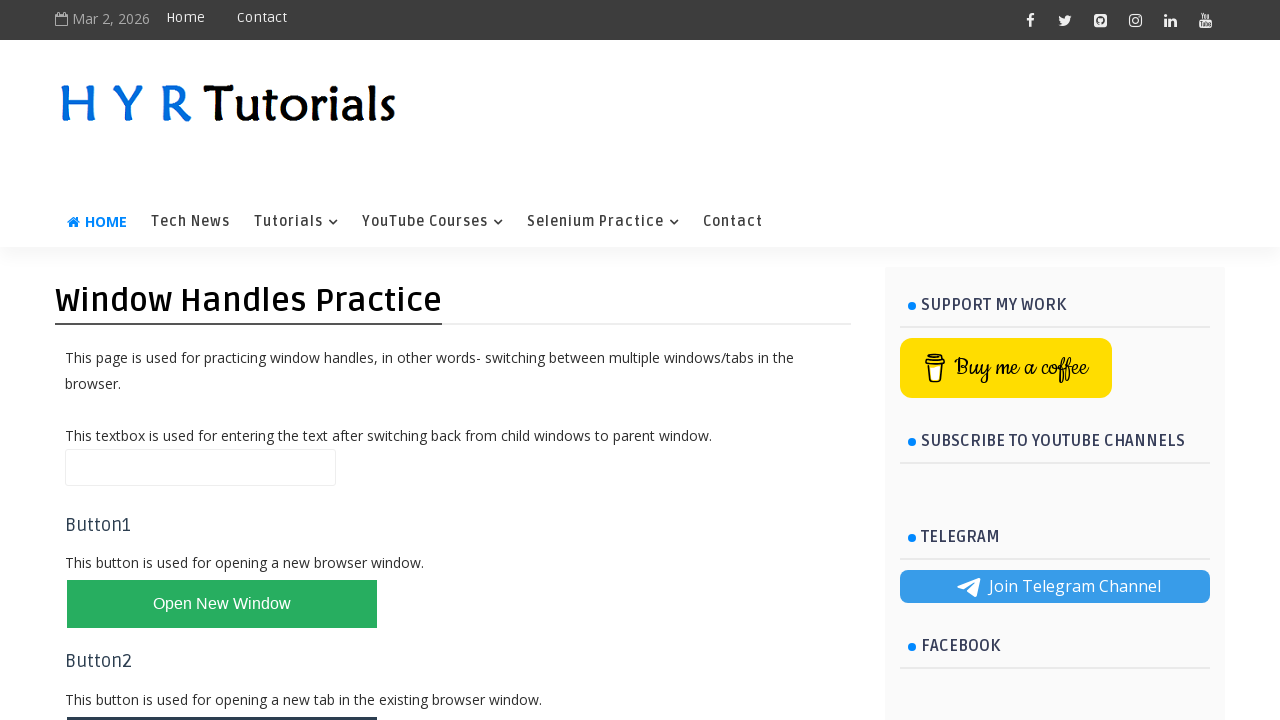

Filled name input field with 'Shubham' on xpath=//input[@id='name']
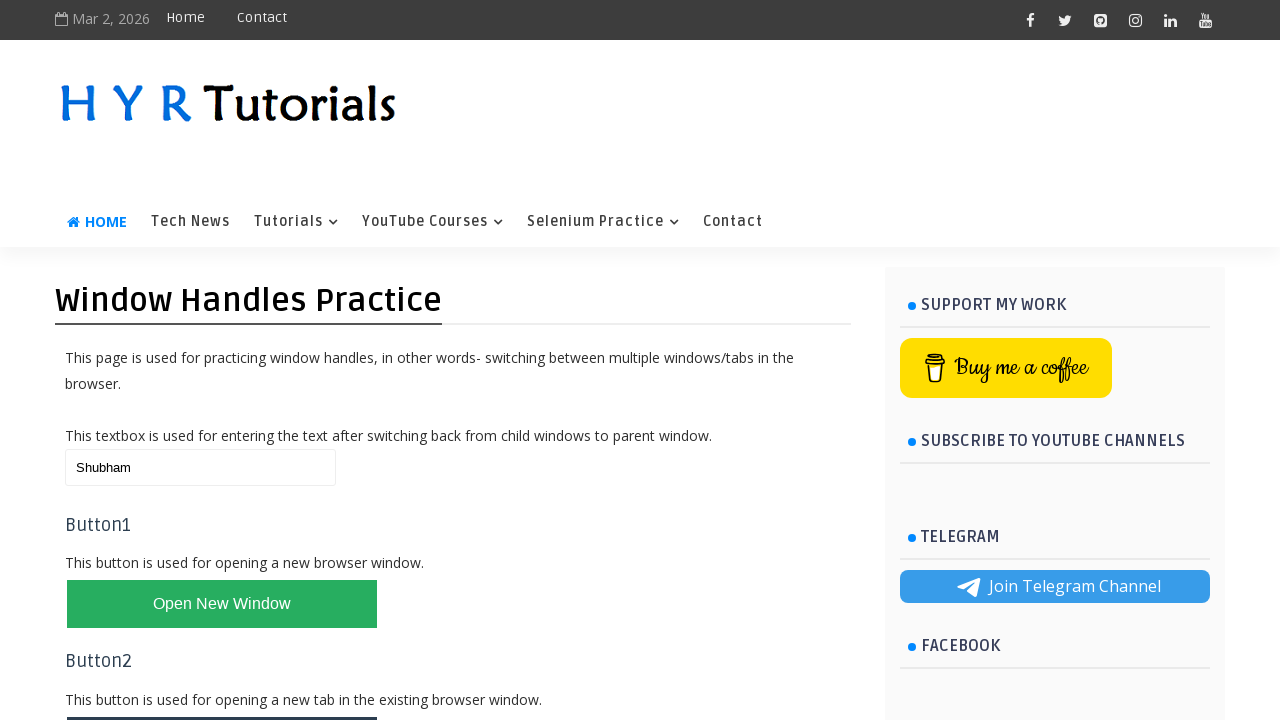

Waited for new tab button to be visible
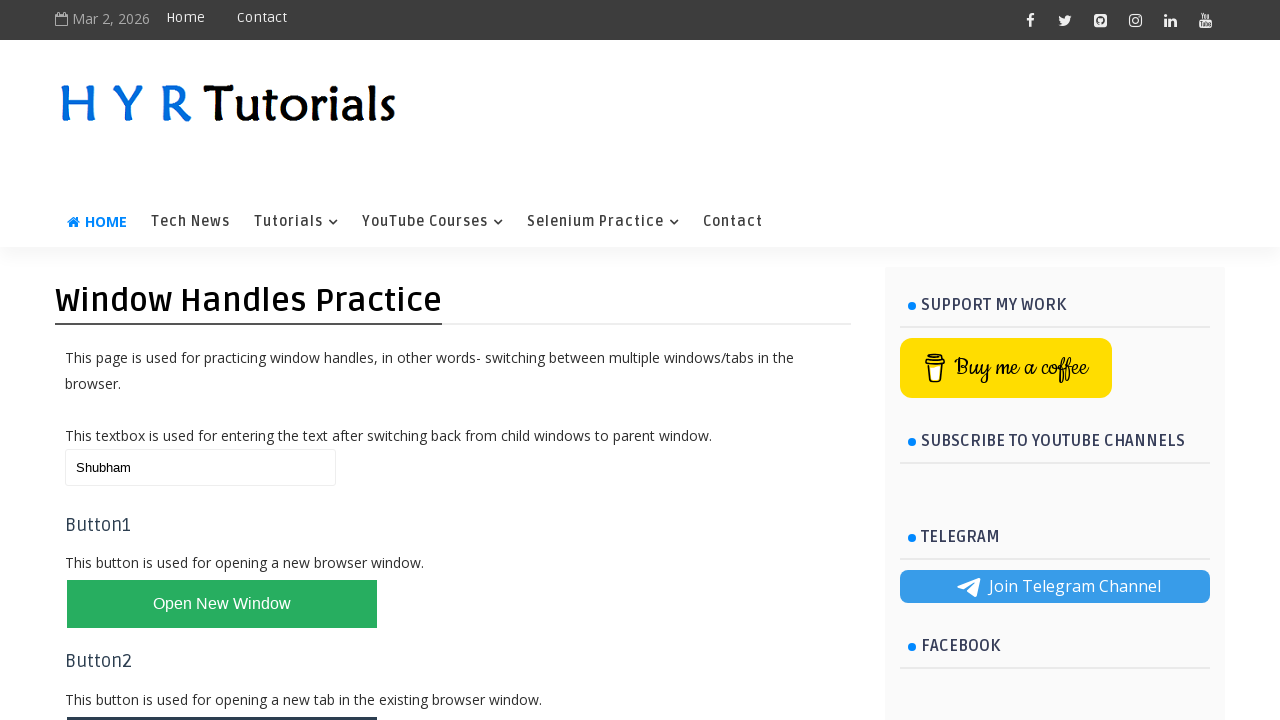

Clicked new tab button and intercepted new tab at (222, 696) on #newTabBtn
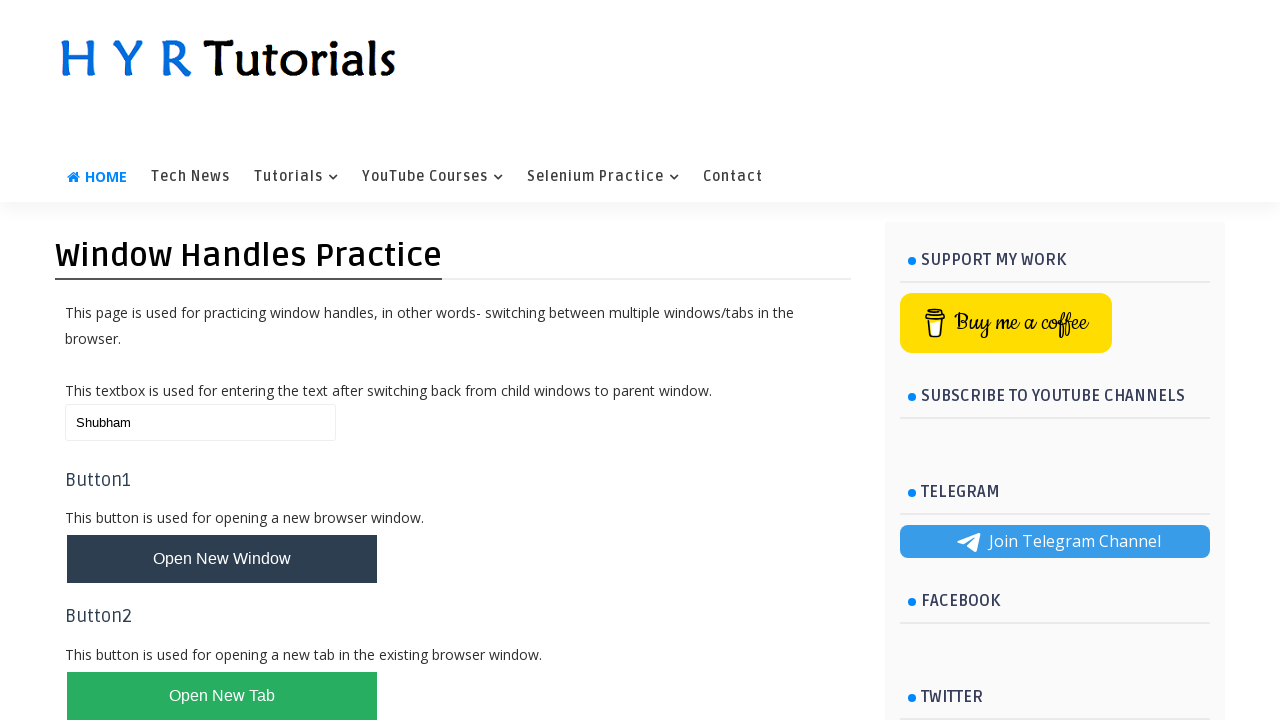

Brought new tab to front
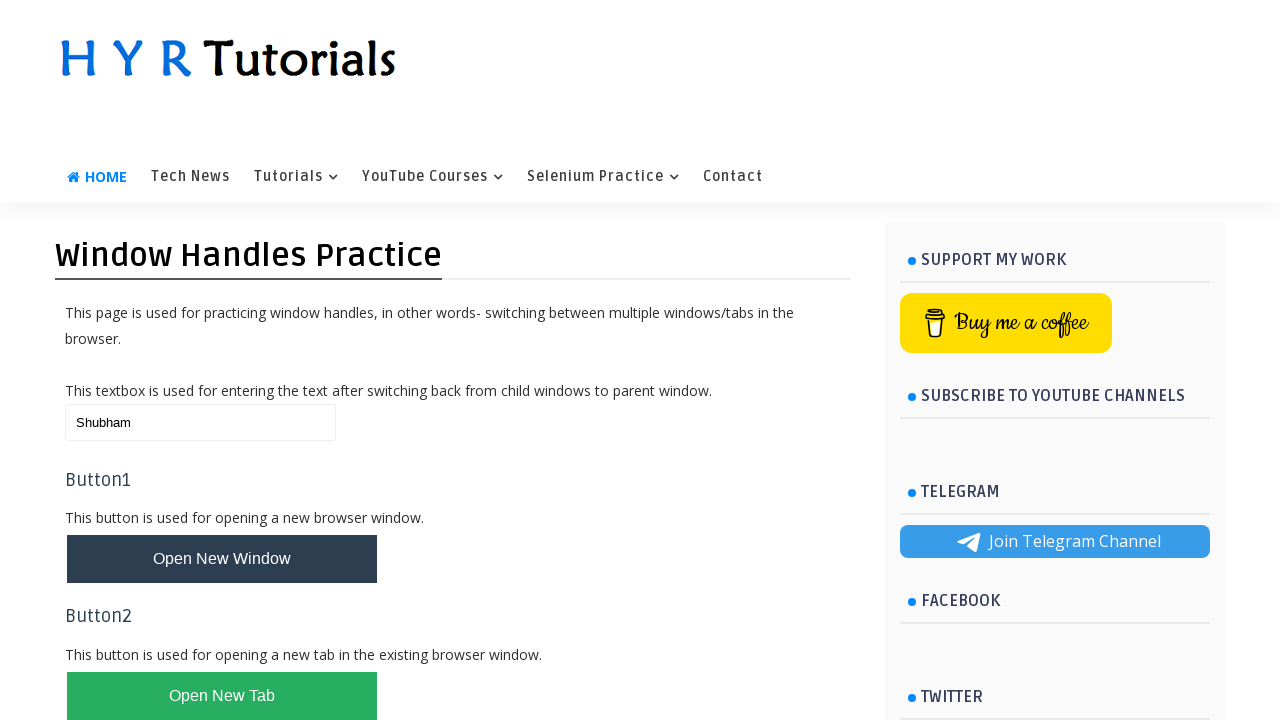

Retrieved heading from new tab: AlertsDemo
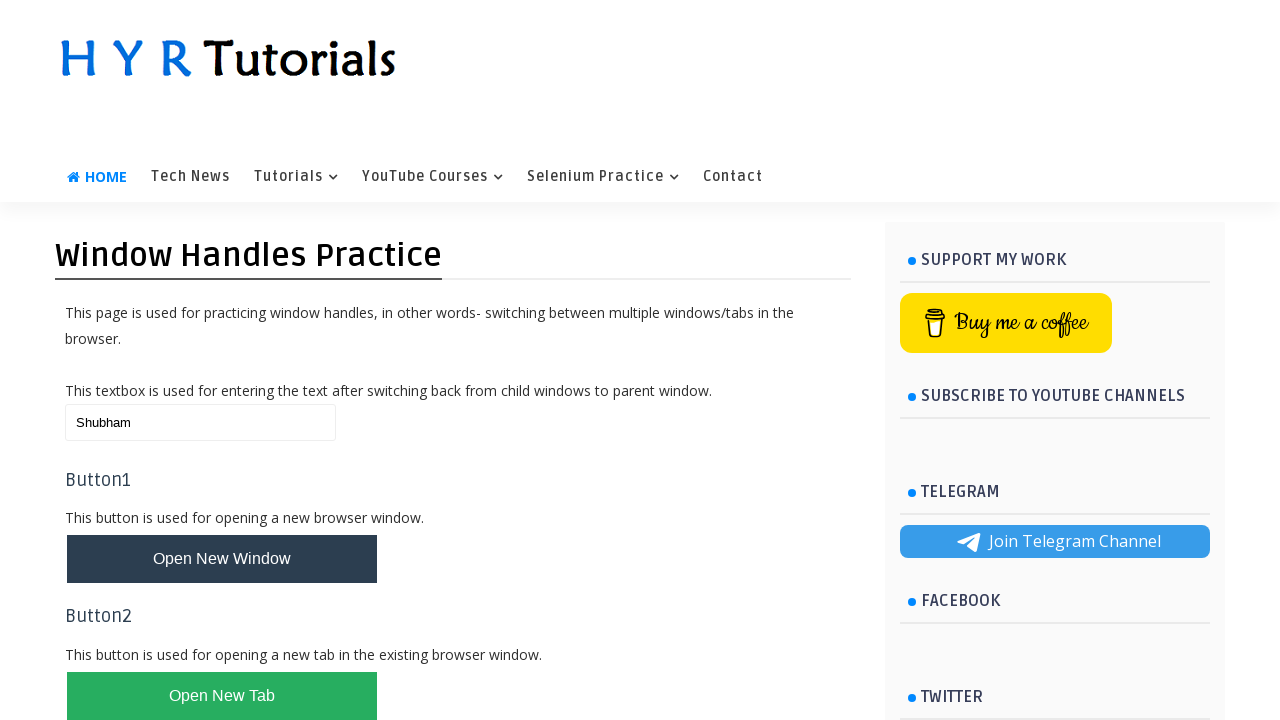

Verified heading text equals 'AlertsDemo'
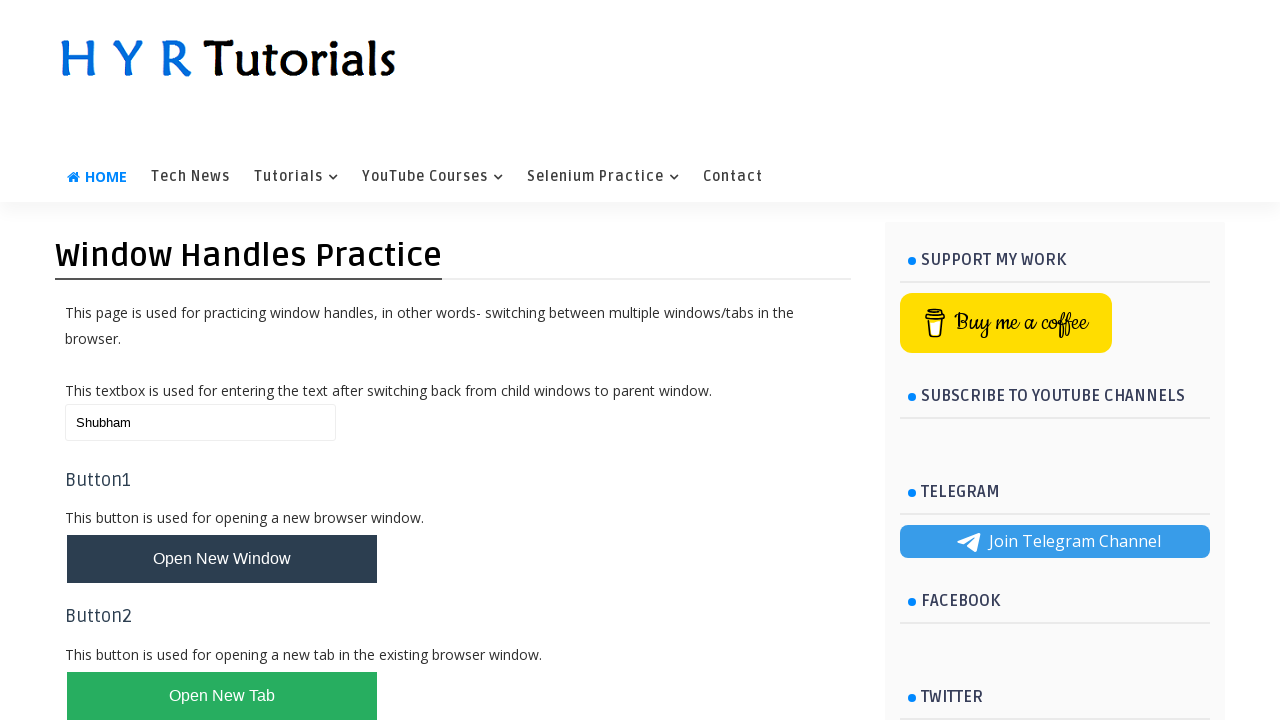

Closed new tab
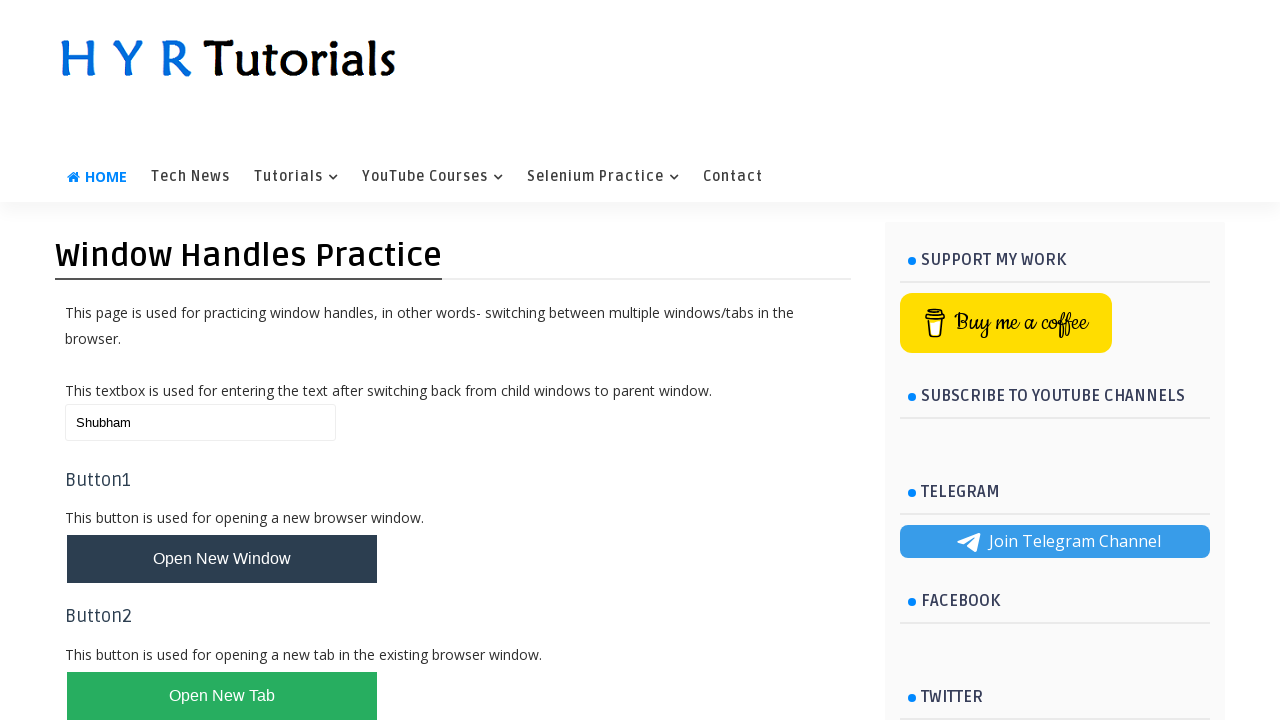

Brought main page to front
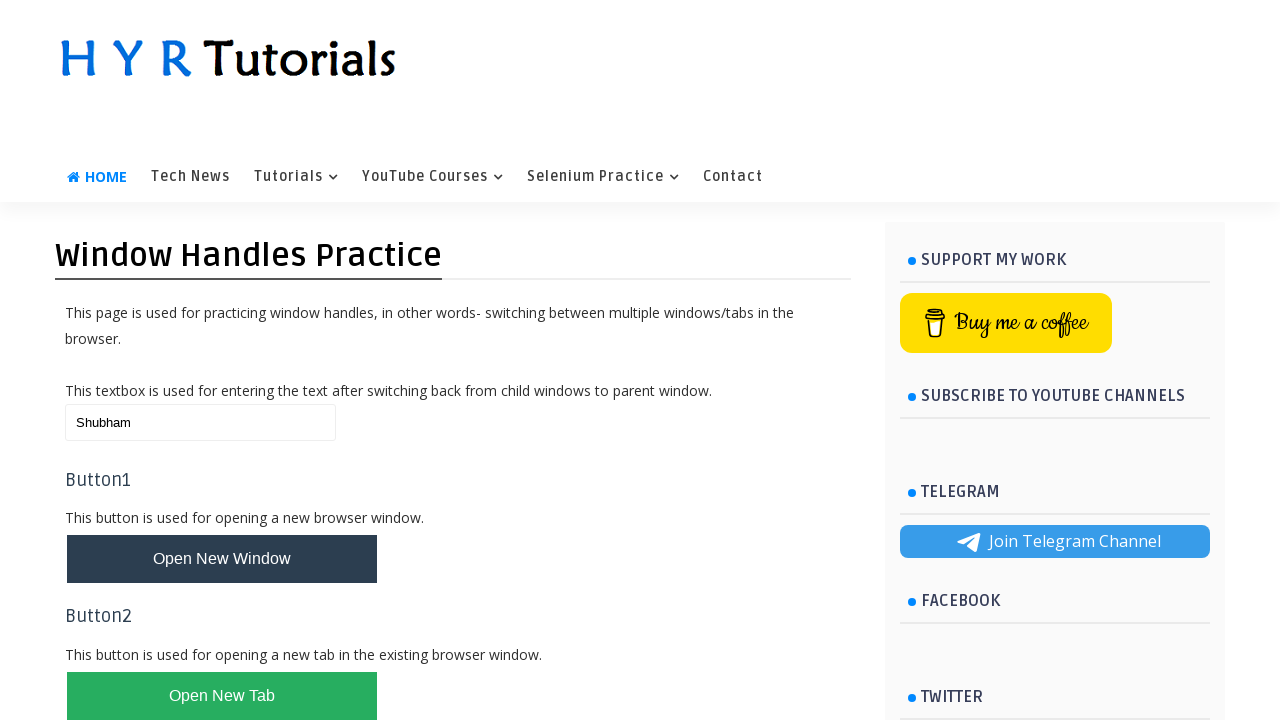

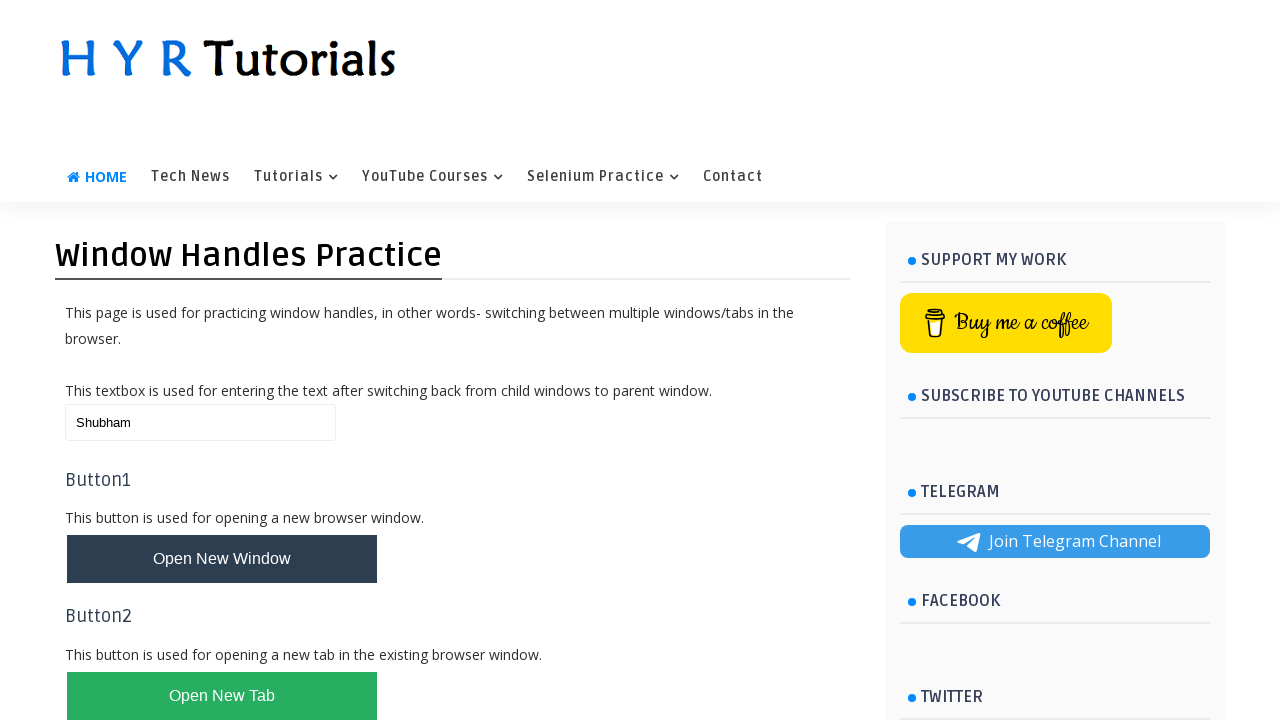